Navigates to JPL Space images site and clicks the full image button to display the featured space image

Starting URL: https://data-class-jpl-space.s3.amazonaws.com/JPL_Space/index.html

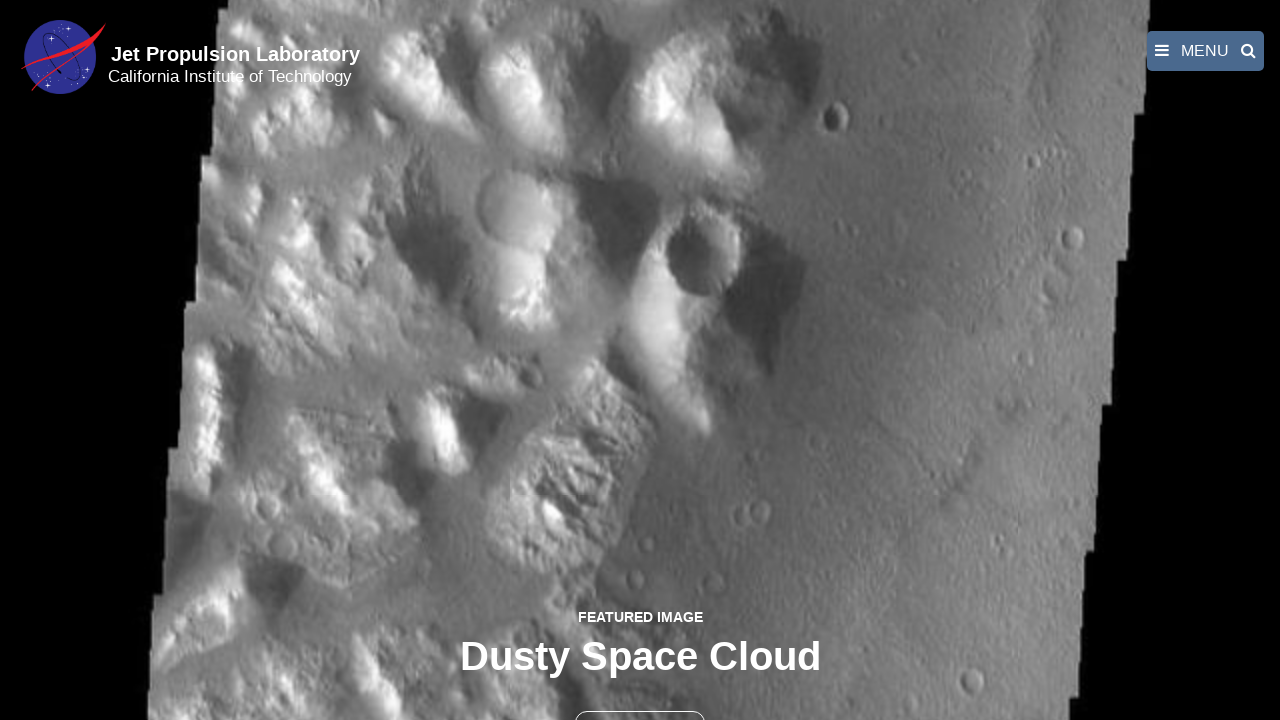

Navigated to JPL Space images site
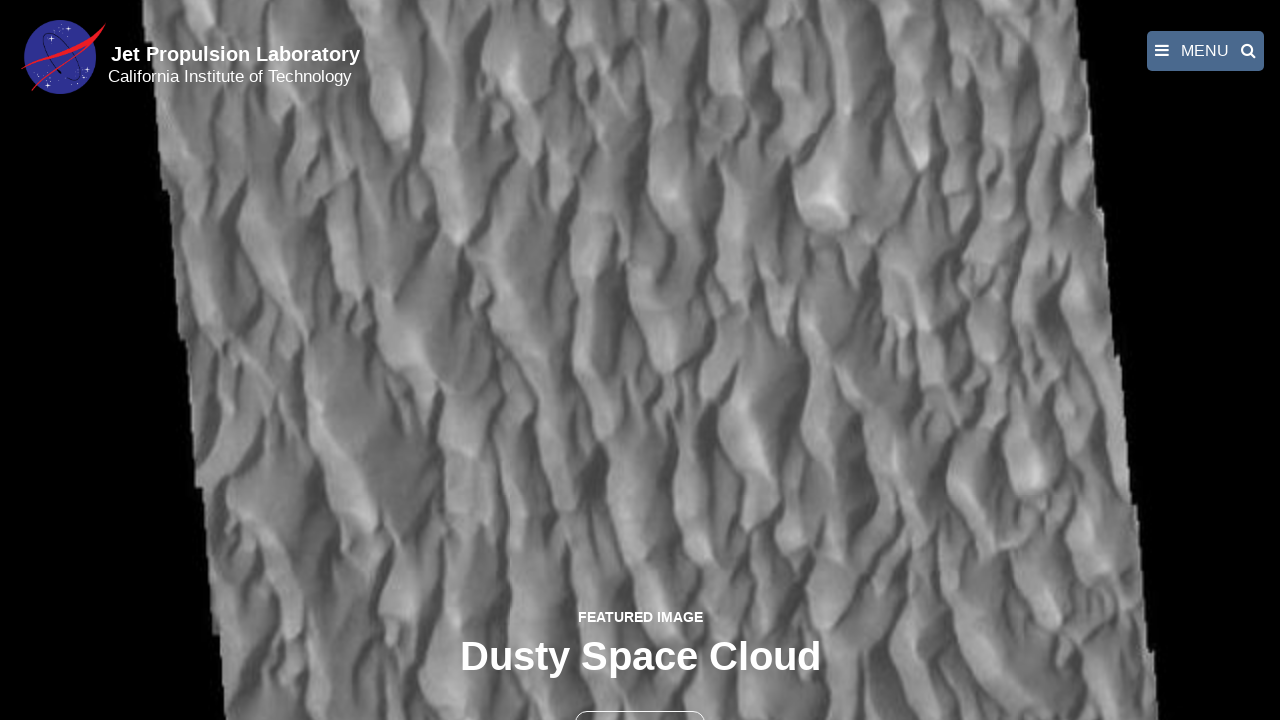

Clicked the full image button to display featured space image at (640, 699) on button >> nth=1
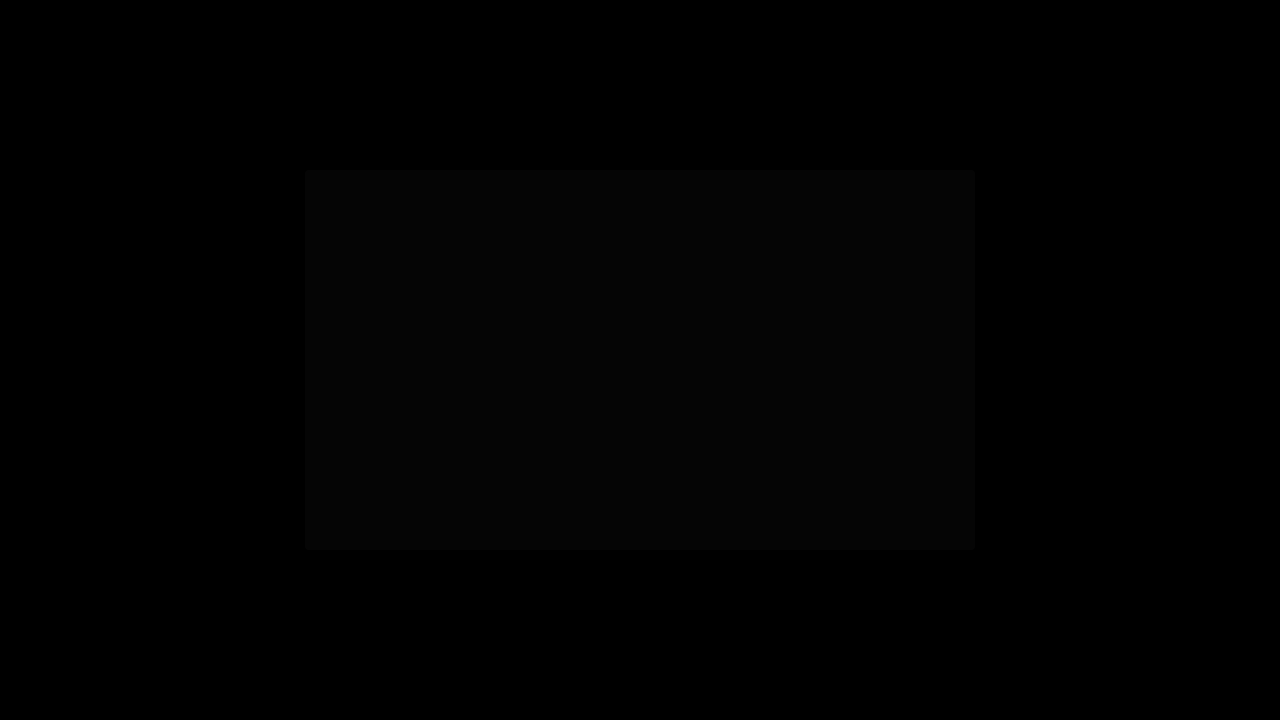

Featured space image loaded and displayed
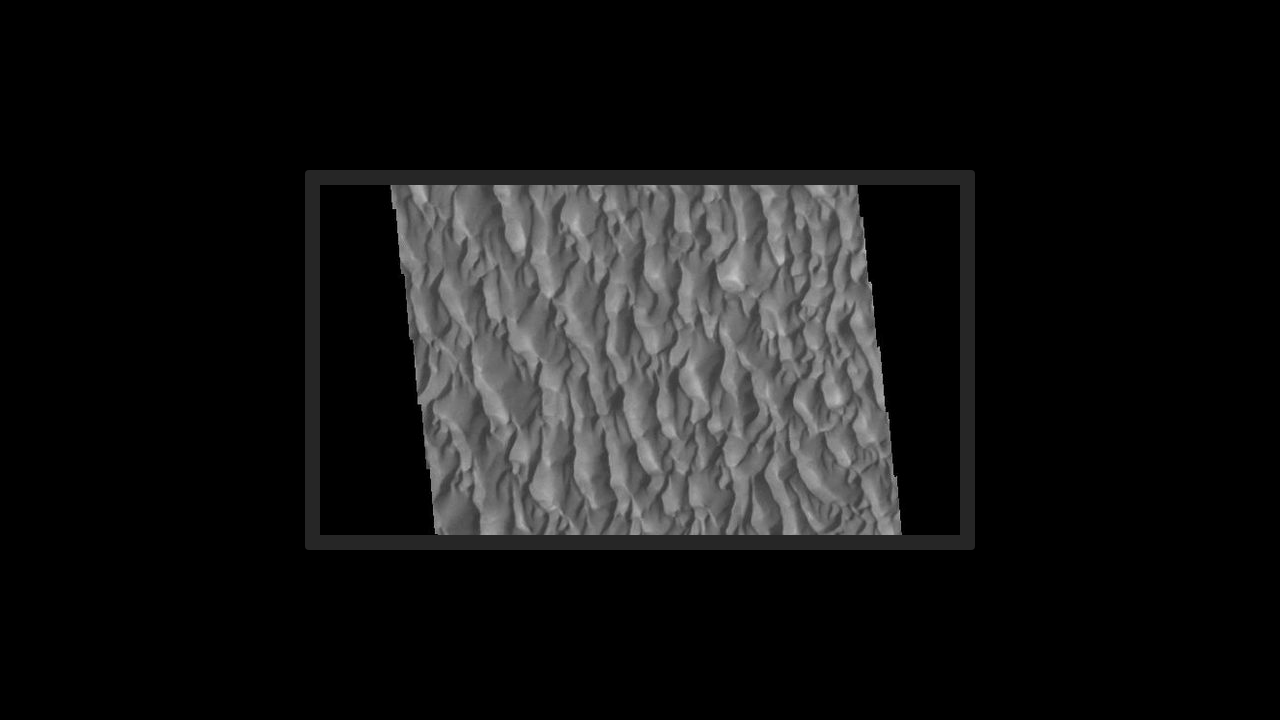

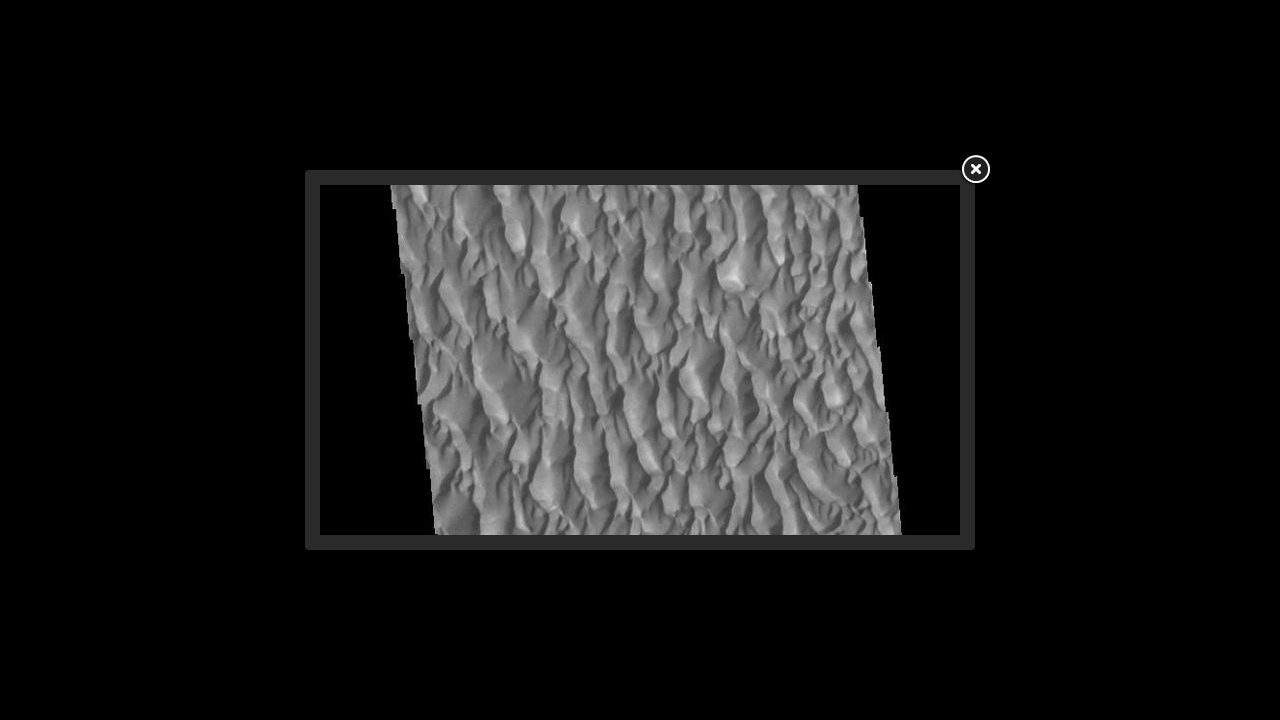